Tests product page navigation and verifies Samsung Galaxy S7 price

Starting URL: https://www.demoblaze.com/

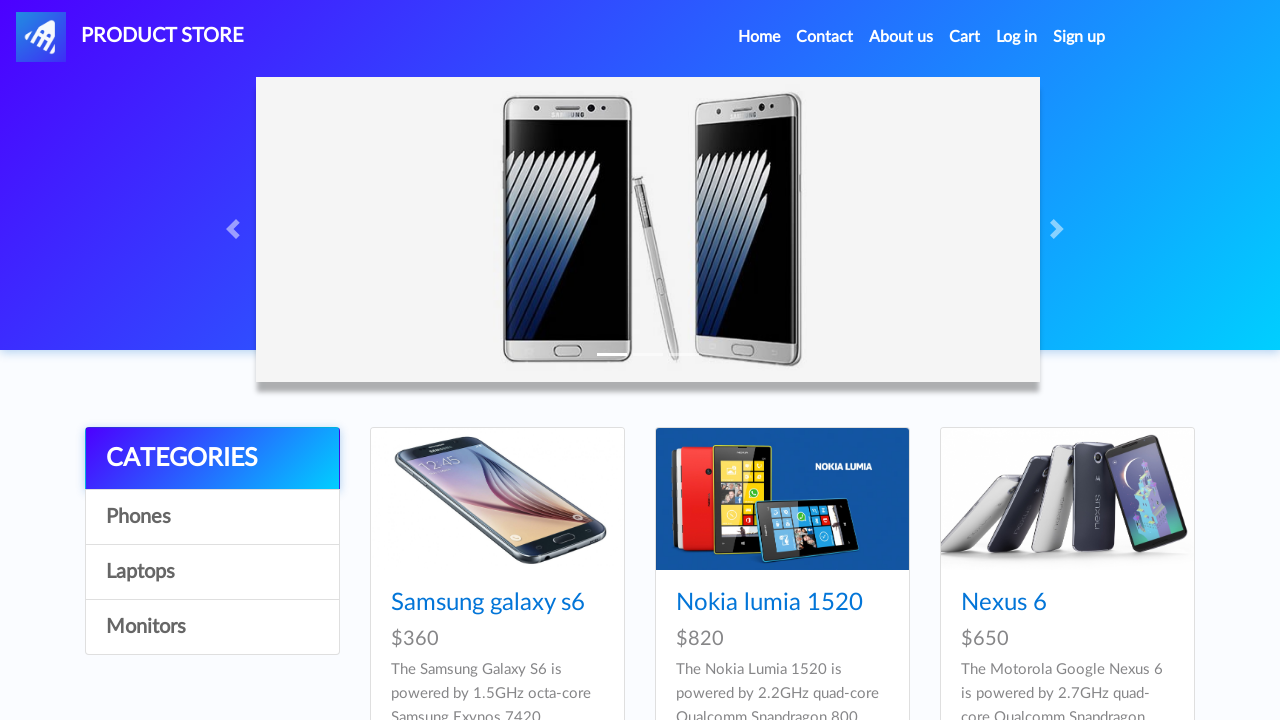

Waited for page to load - network idle state reached
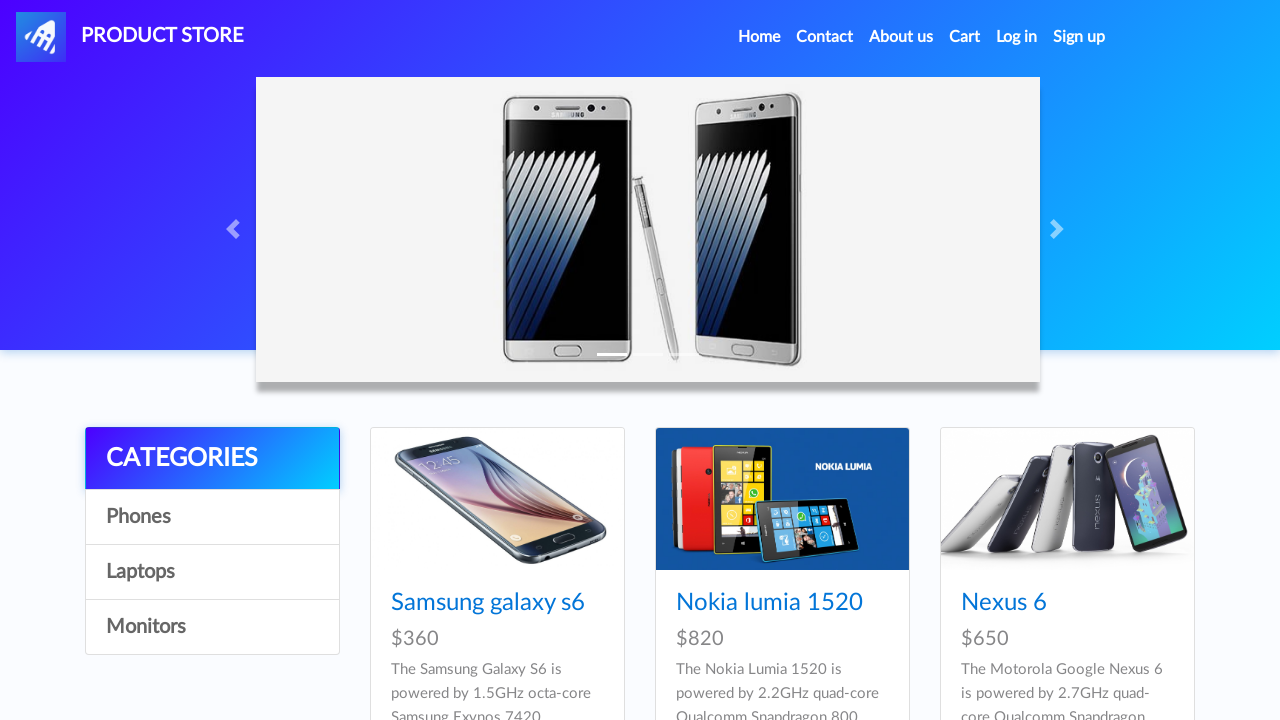

Clicked on Samsung Galaxy S7 product link at (488, 361) on h4 a[href='prod.html?idp_=4']
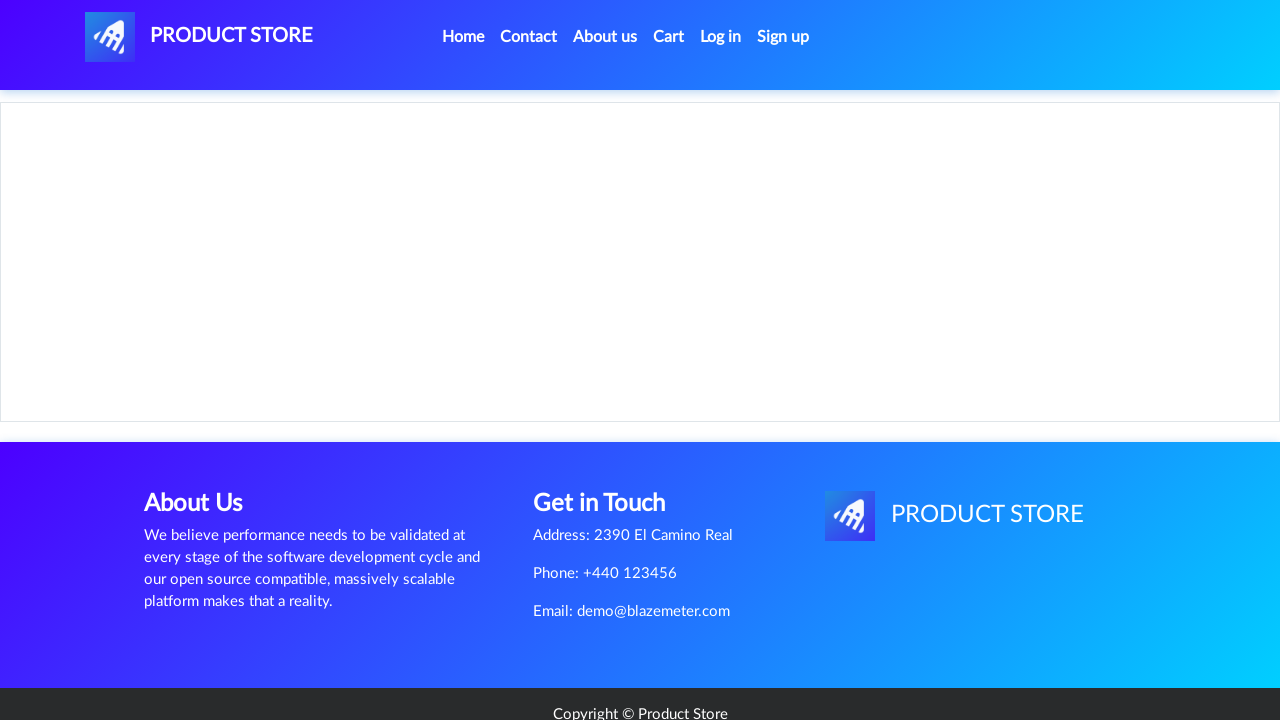

Verified Samsung Galaxy S7 price of $800 is displayed
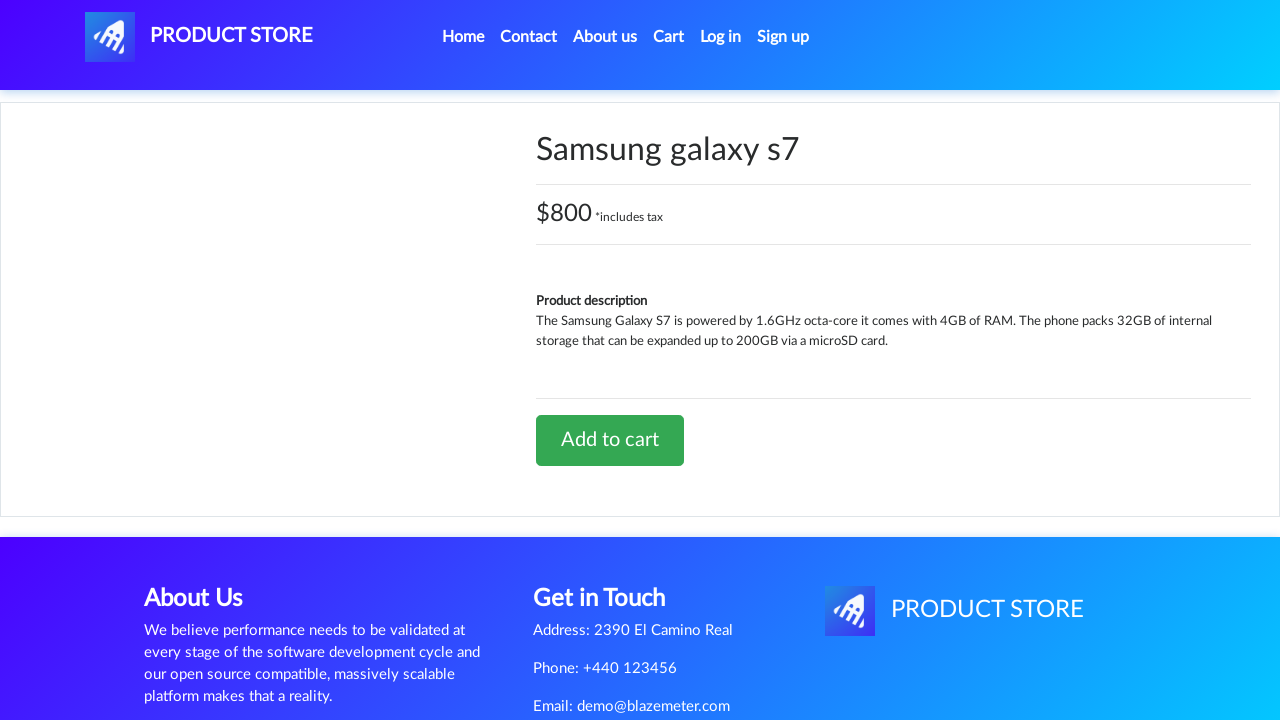

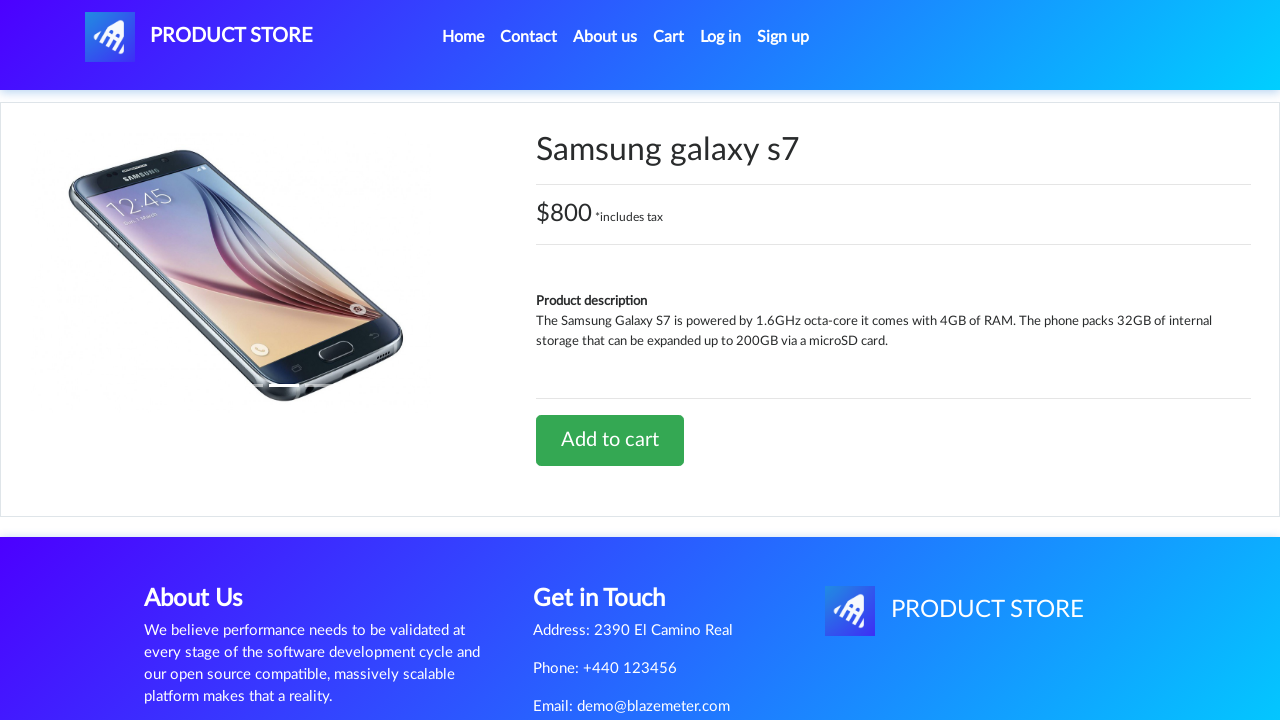